Tests simple alert handling by clicking a button that triggers an alert and accepting it

Starting URL: https://letcode.in/test

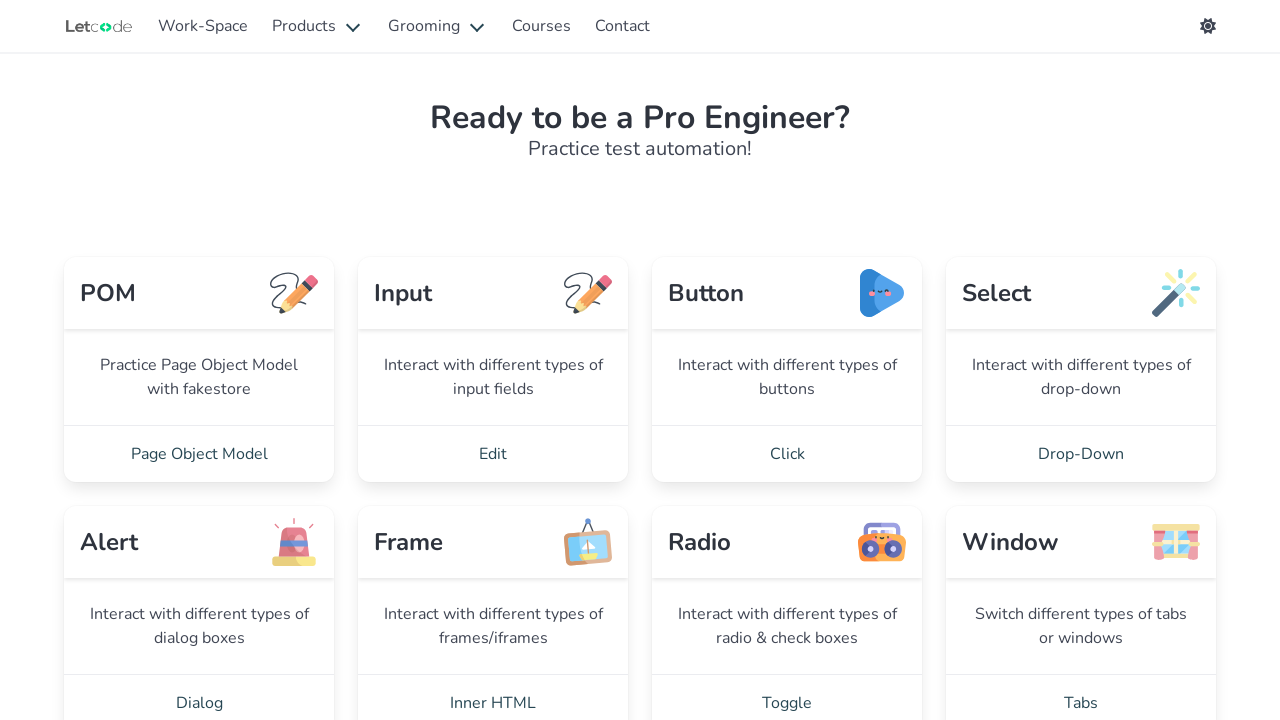

Clicked Dialog link to navigate to alerts page at (199, 692) on xpath=//a[normalize-space()='Dialog']
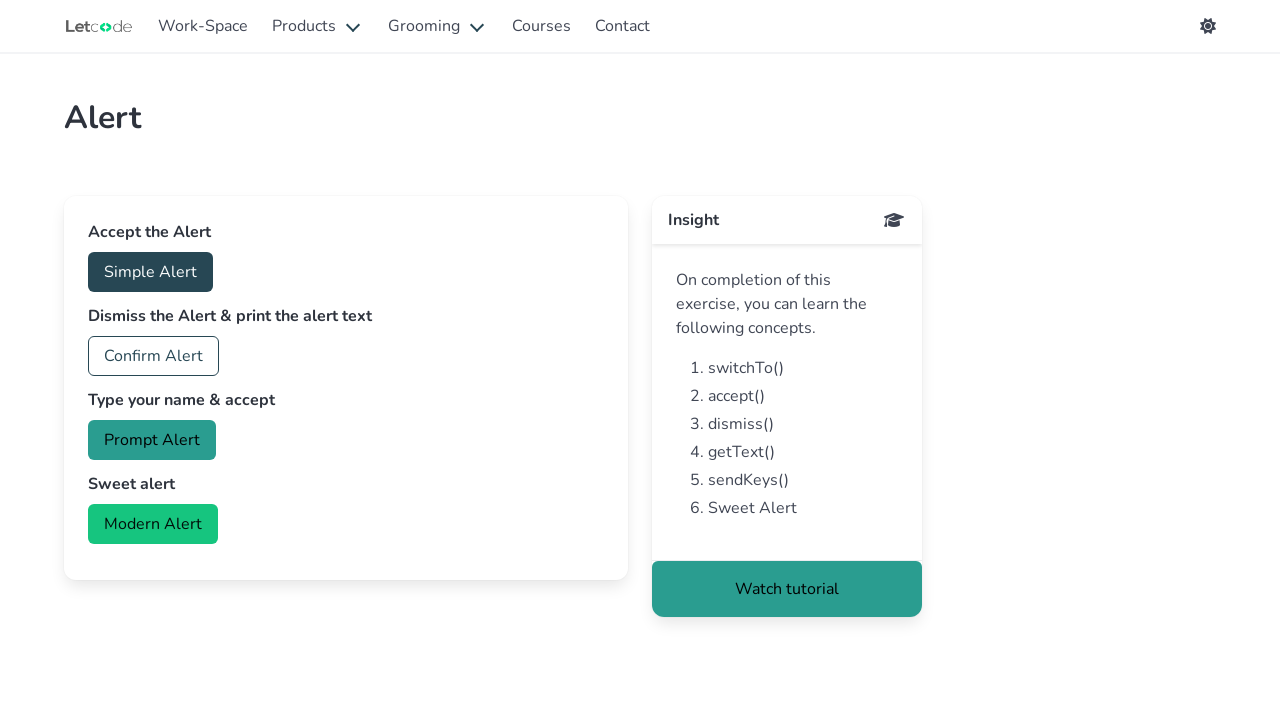

Clicked button with id 'accept' to trigger simple alert at (150, 272) on xpath=//button[@id='accept']
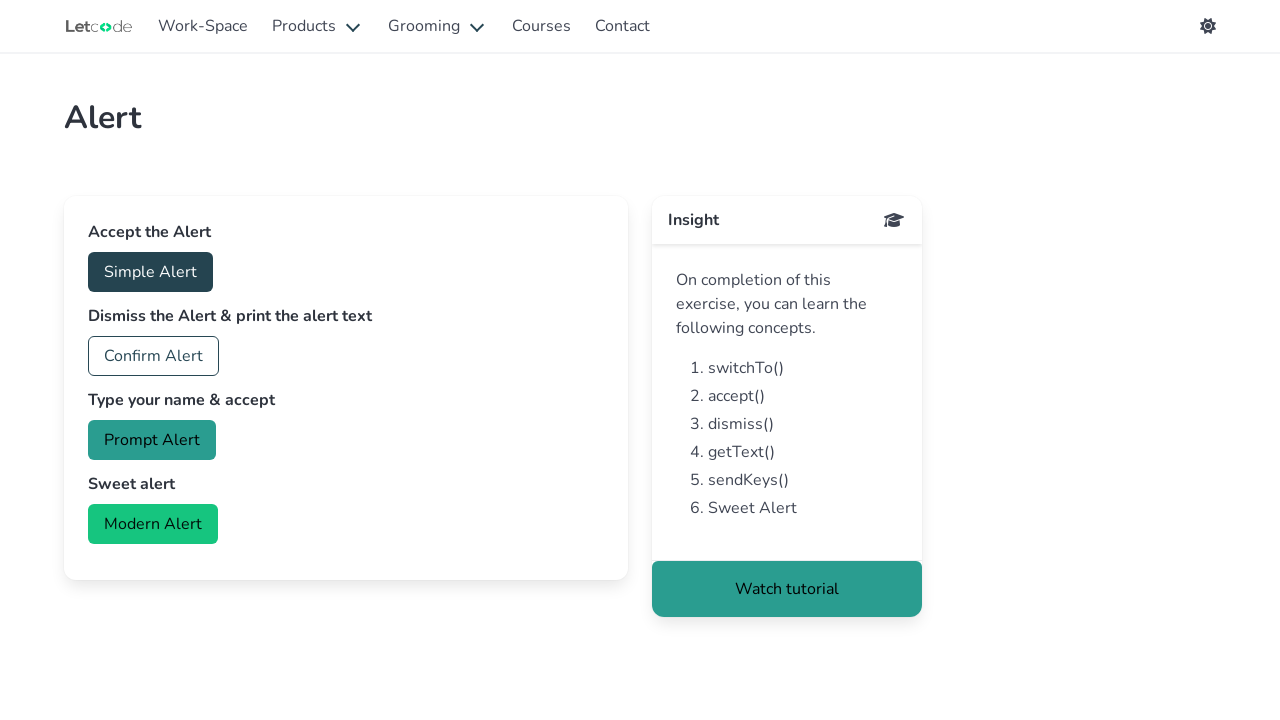

Set up dialog handler to accept alert
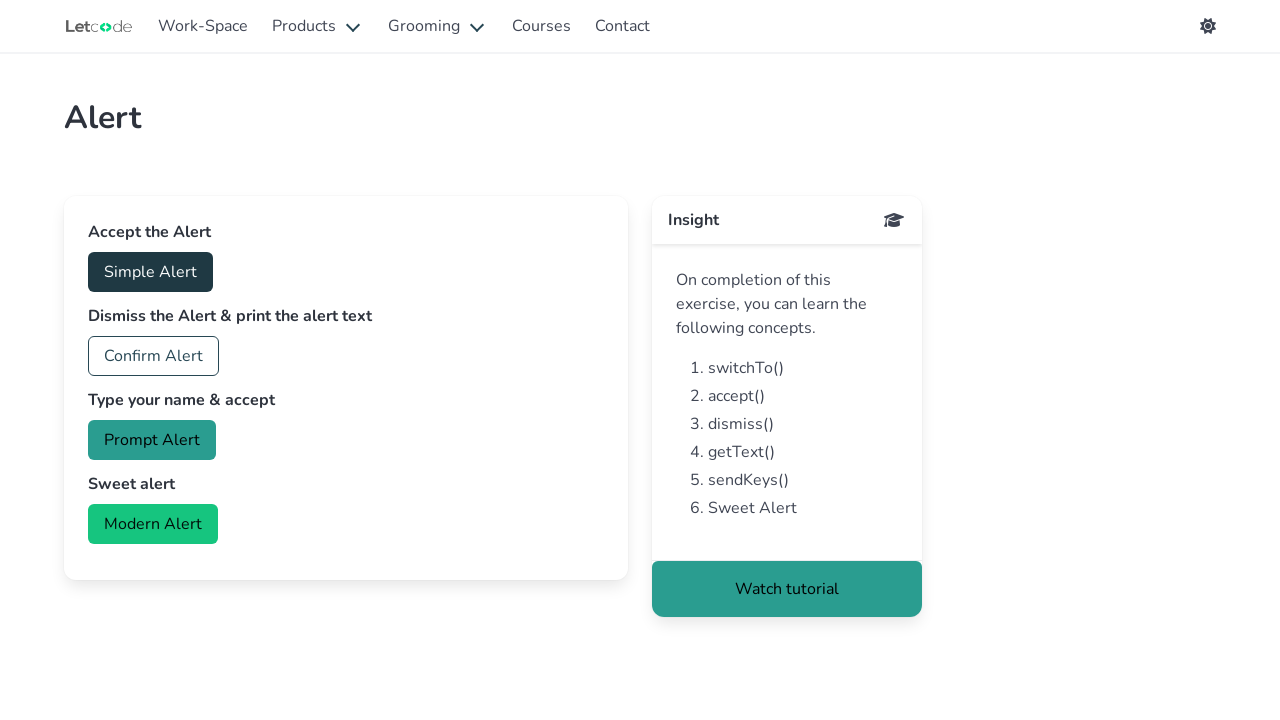

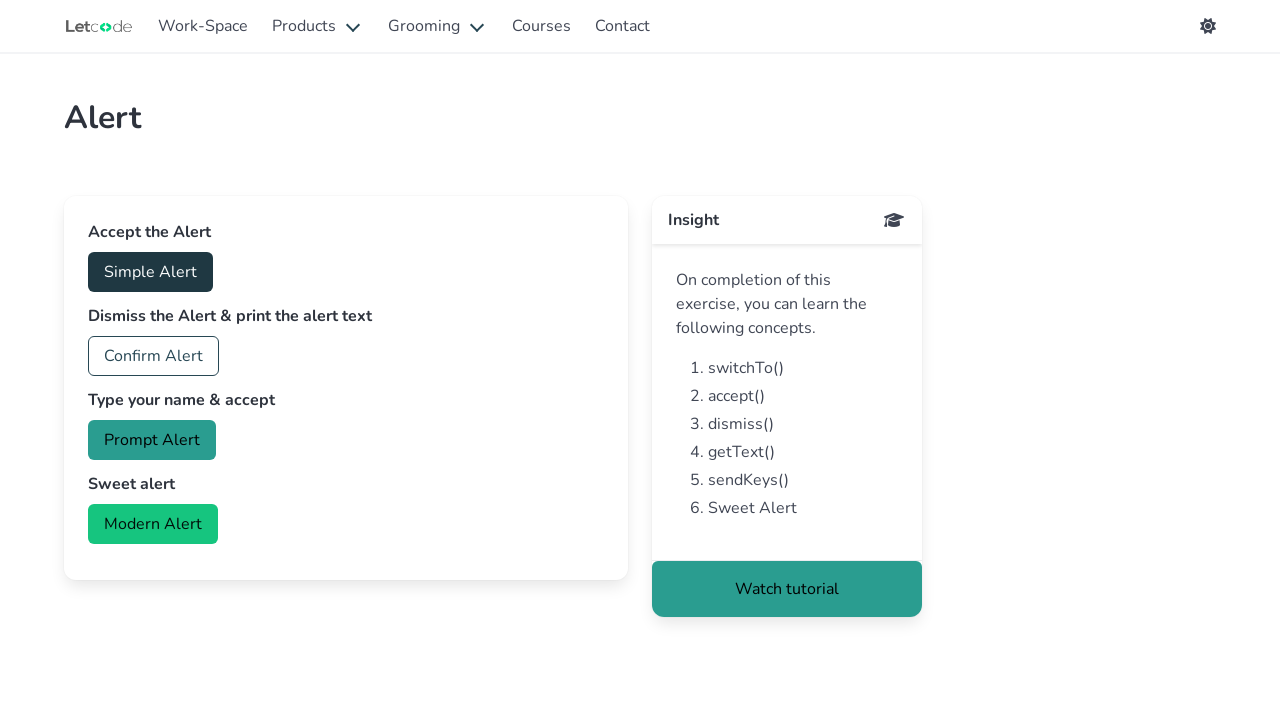